Tests webpage scrolling functionality by scrolling down the page in two steps using JavaScript execution

Starting URL: https://www.ferrerorocher.com/in/en/

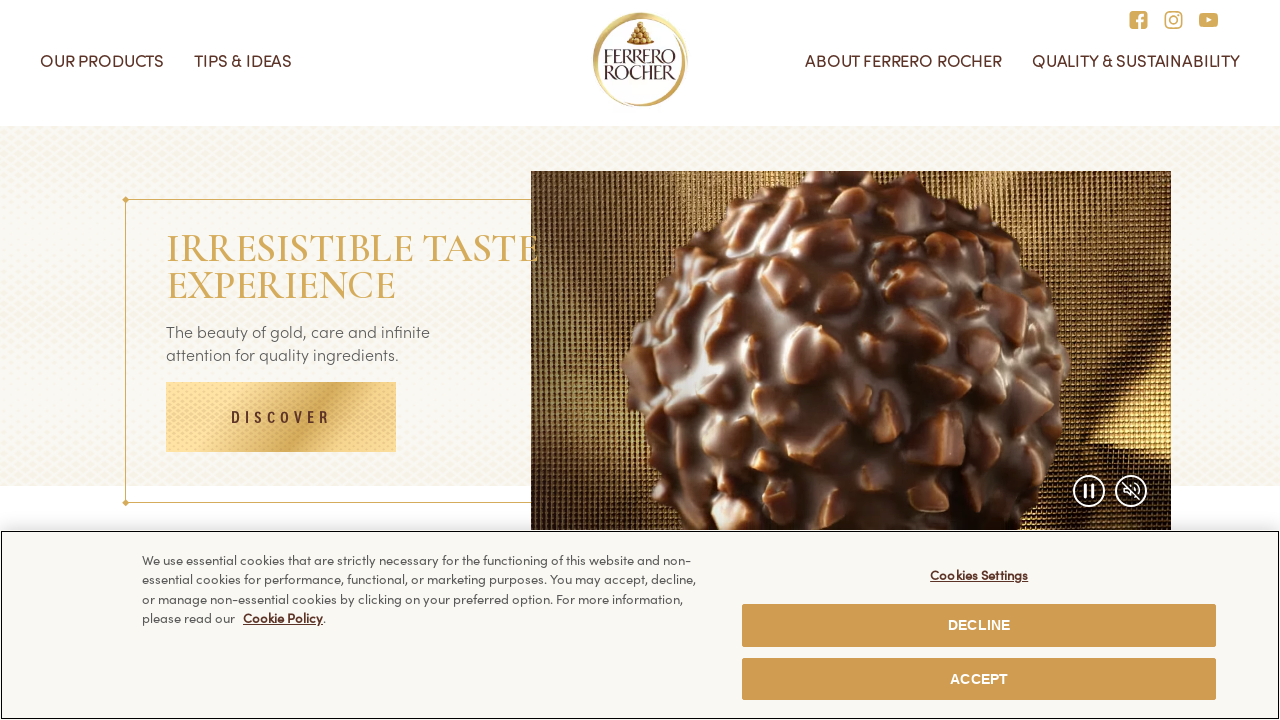

Scrolled down by 800 pixels using JavaScript
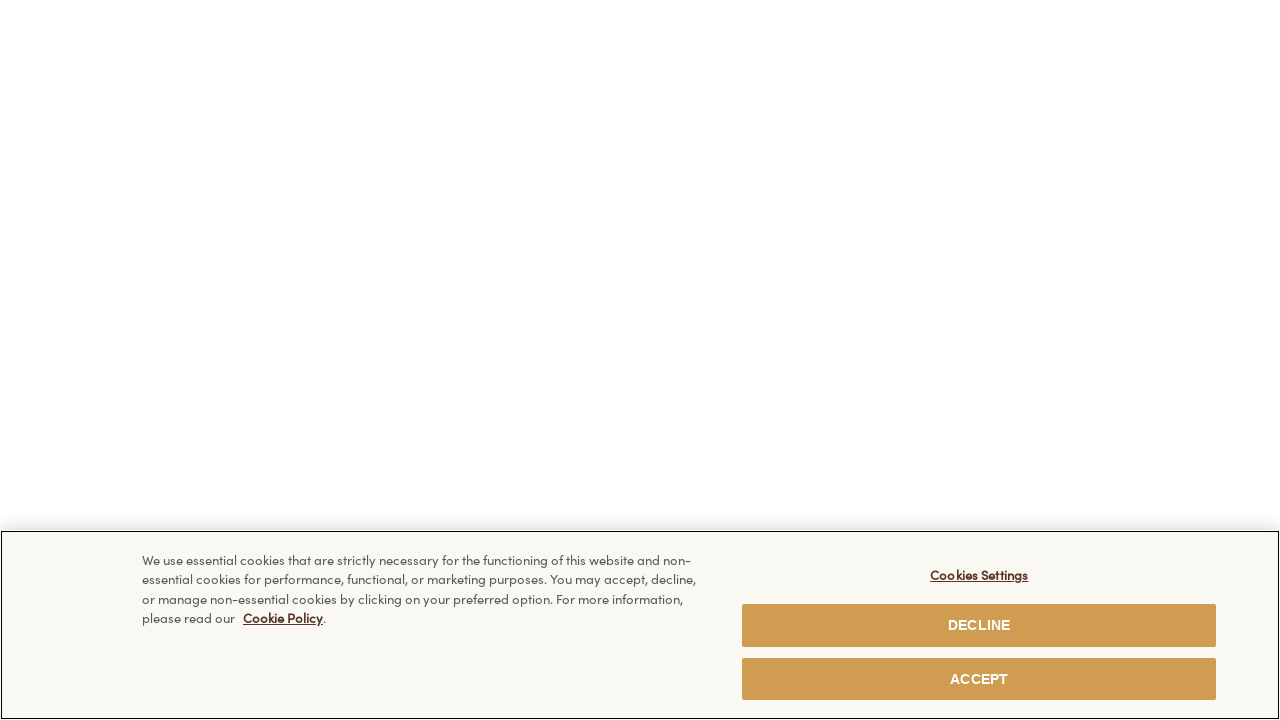

Waited for 2 seconds
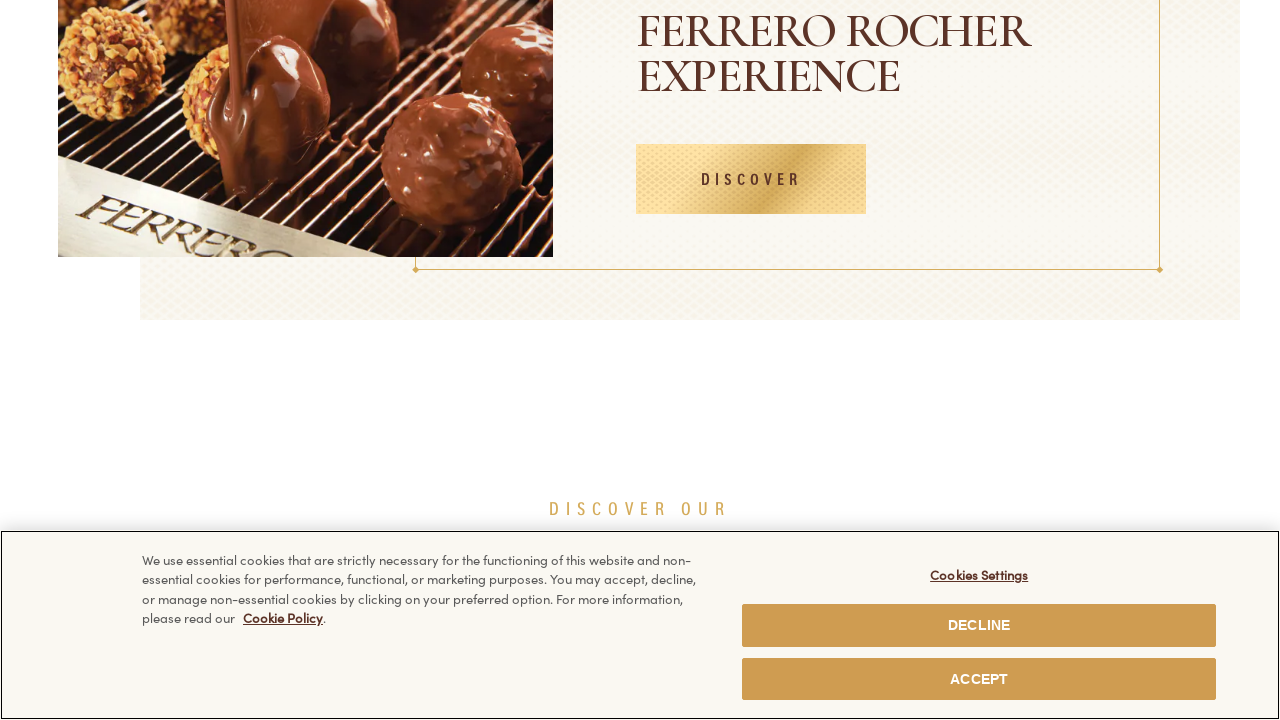

Scrolled down by another 600 pixels using JavaScript
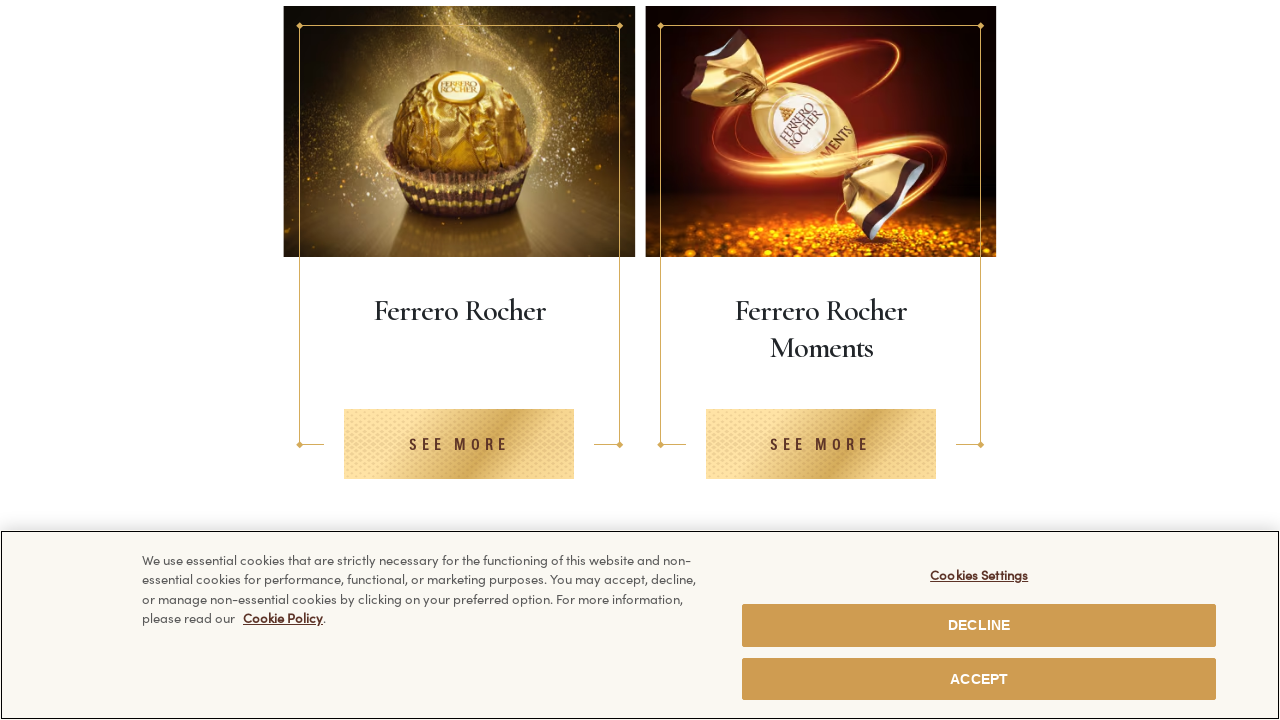

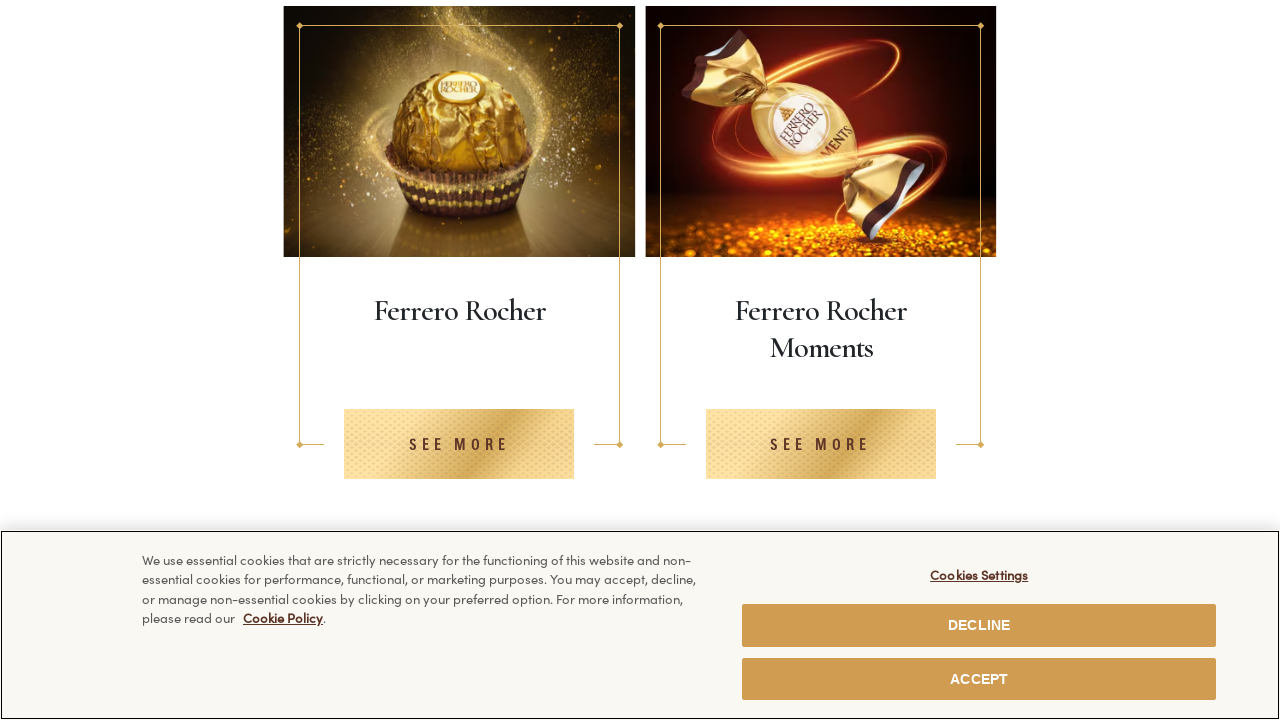